Simple test that navigates to rameshsoft.com website and maximizes the browser window to verify basic page loading.

Starting URL: https://www.rameshsoft.com

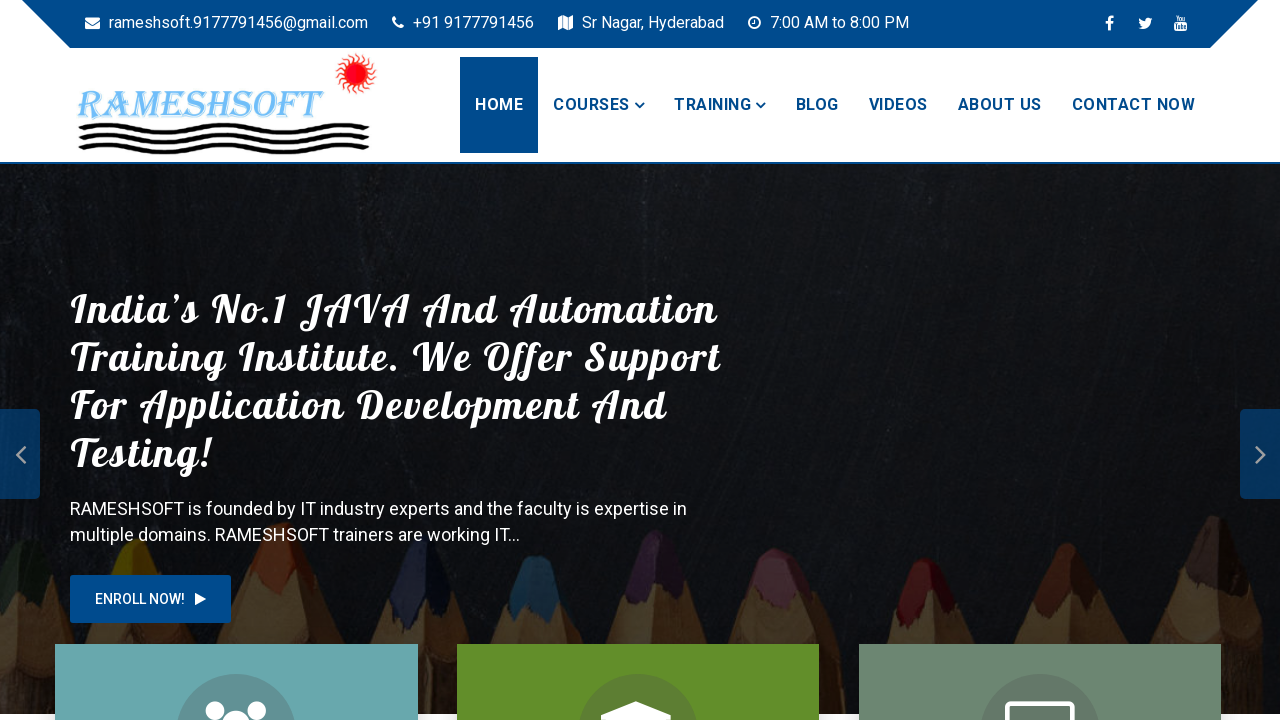

Waited for page DOM to load completely
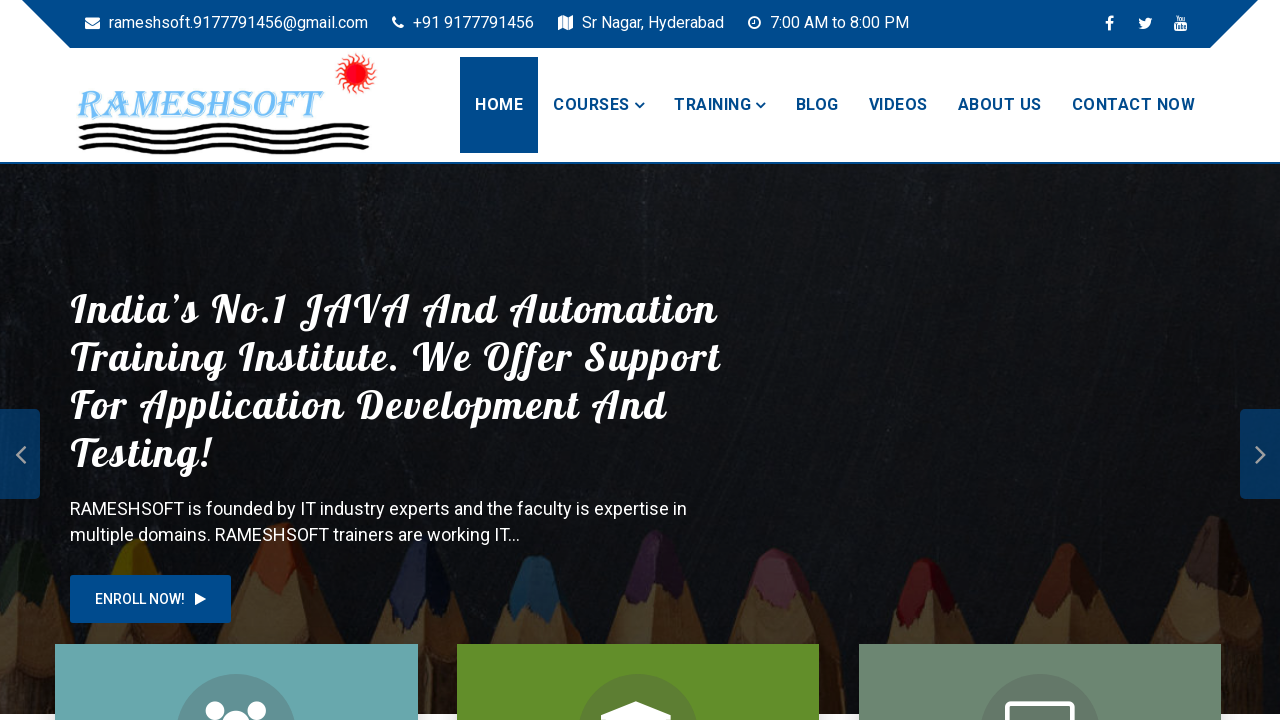

Verified body element is present on rameshsoft.com
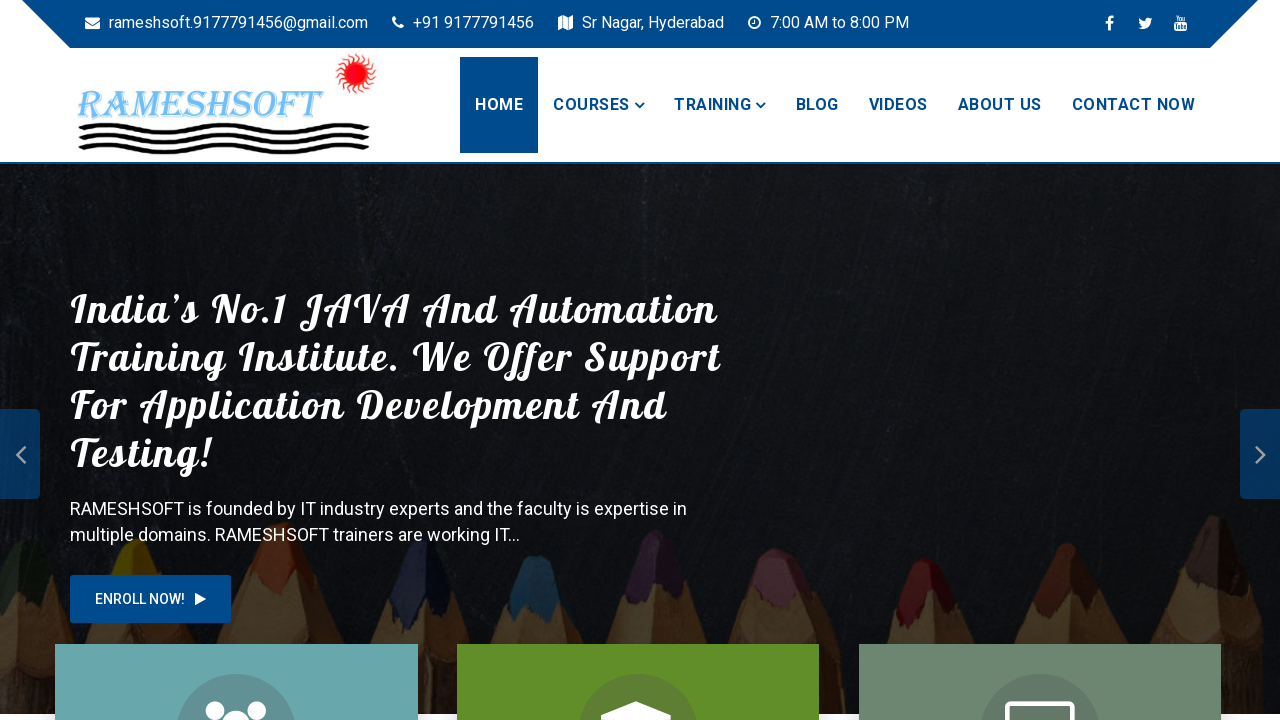

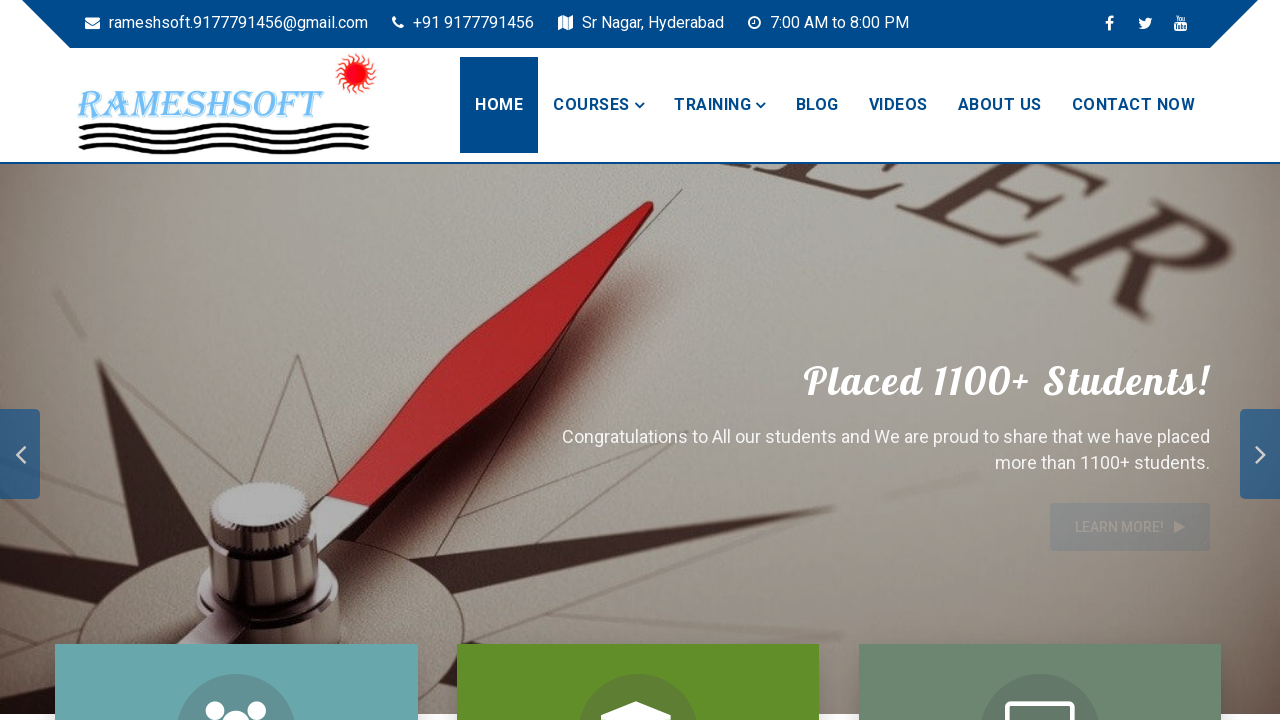